Navigates through multiple dispute pages on the kzn.ru website and verifies that page content loads successfully

Starting URL: https://dispute.kzn.ru/disputes/1

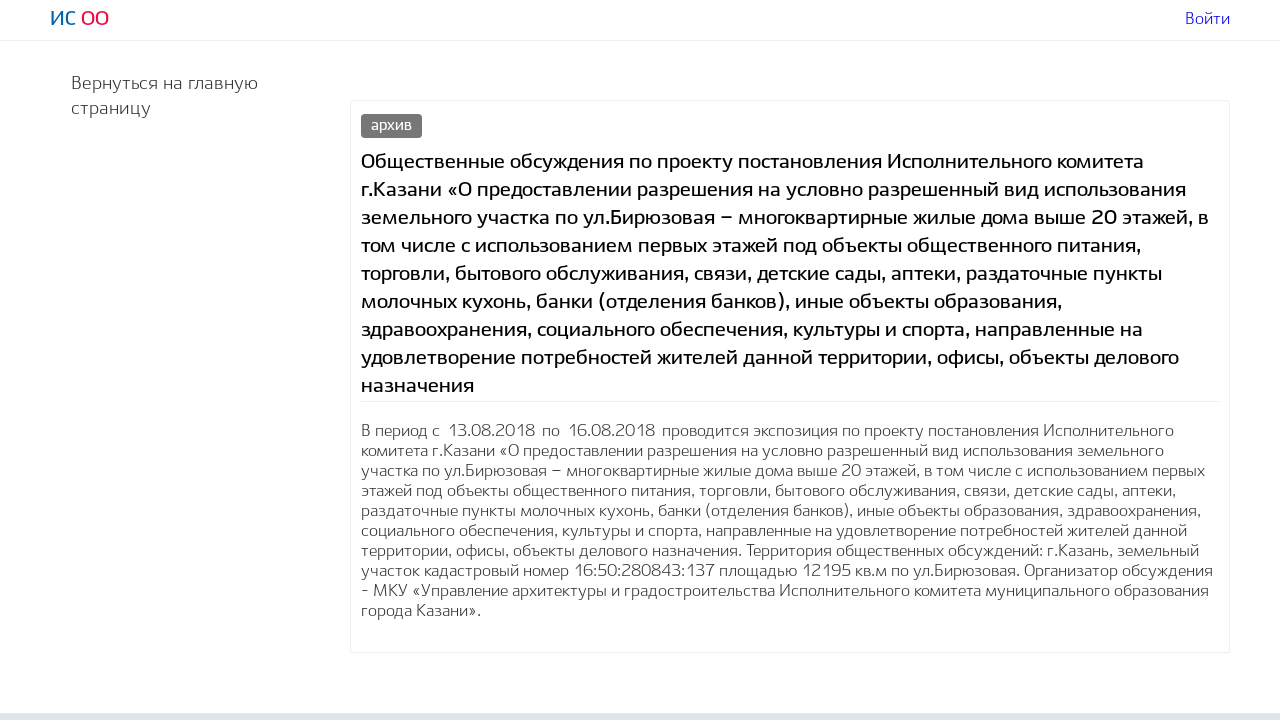

Initial page body loaded on dispute page 1
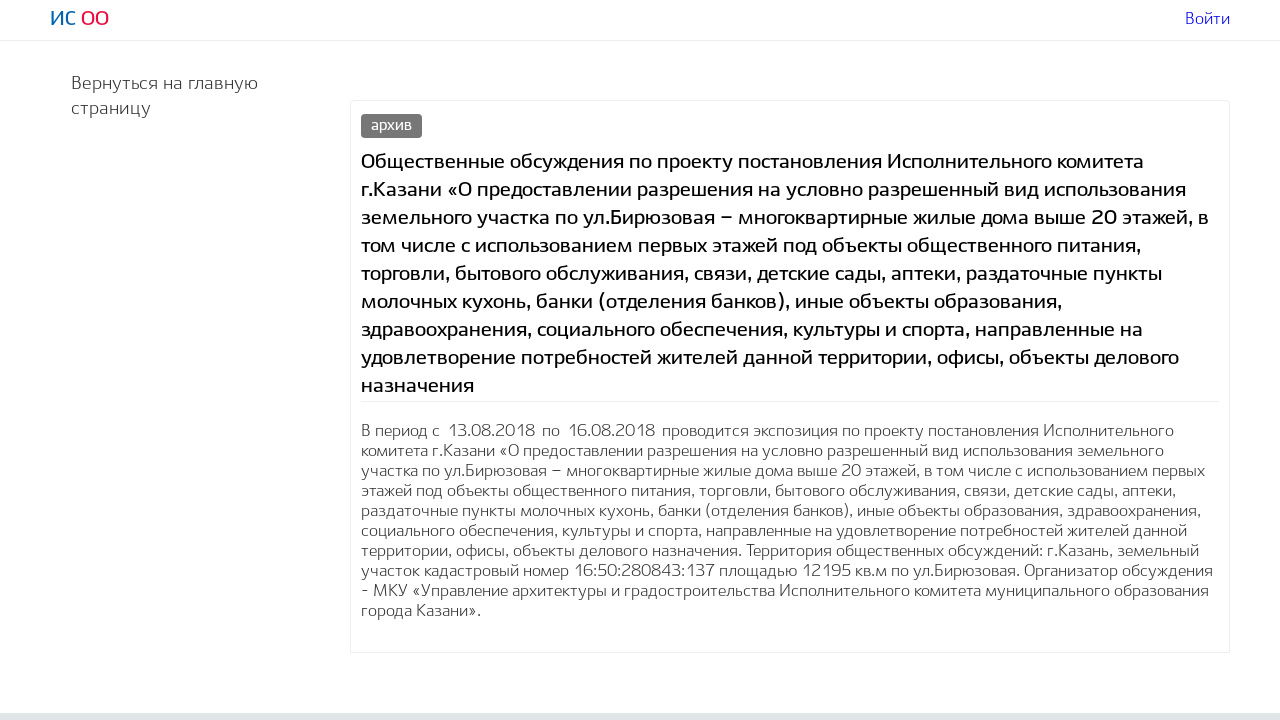

Navigated to dispute page 2
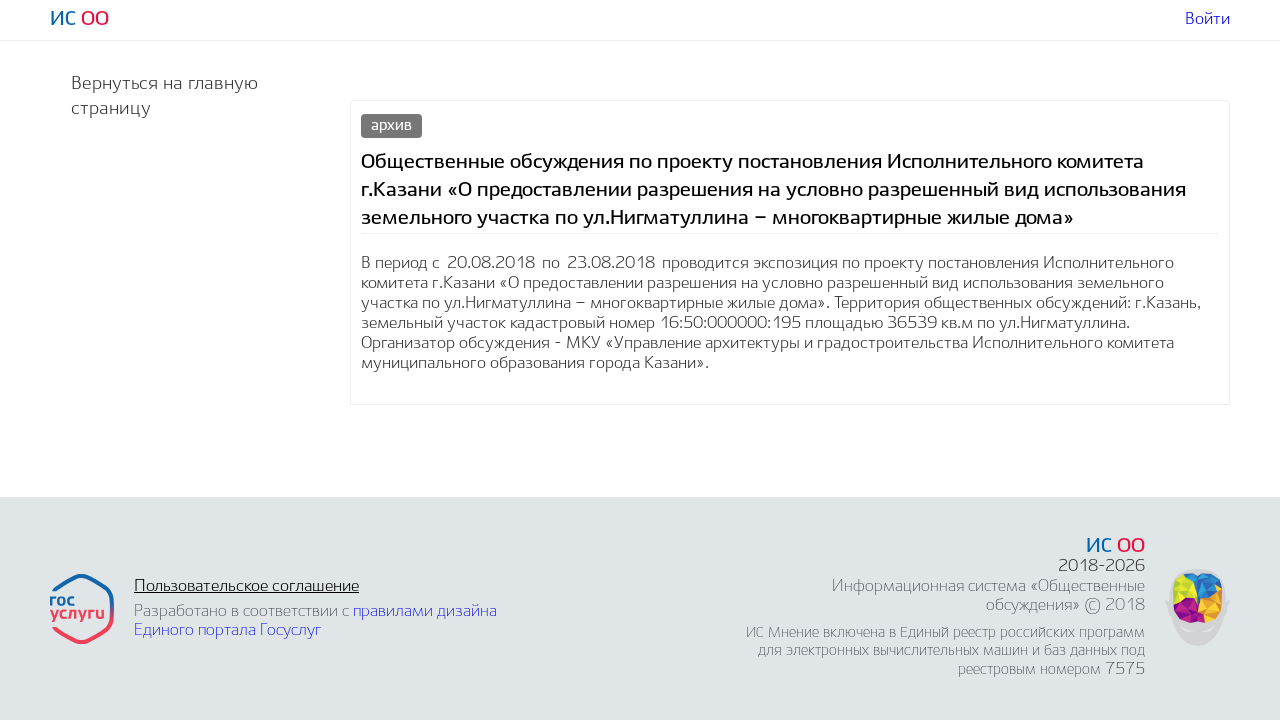

Page body loaded on dispute page 2
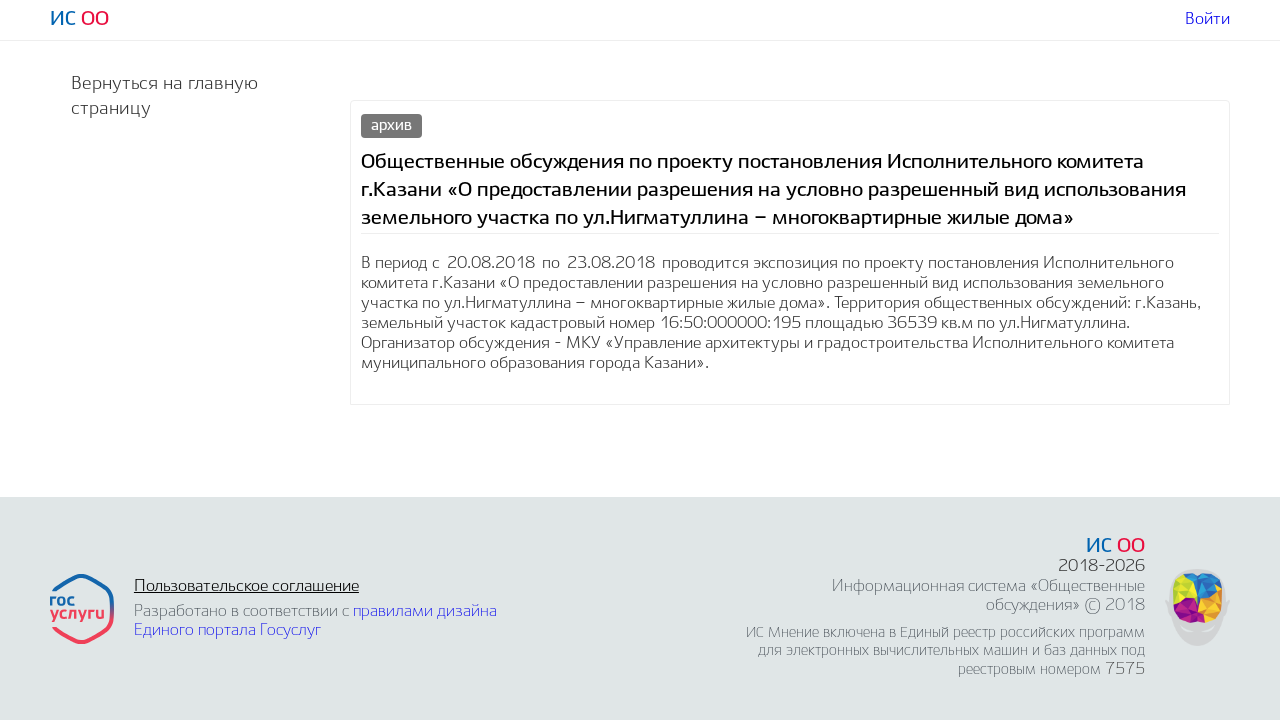

Navigated to dispute page 3
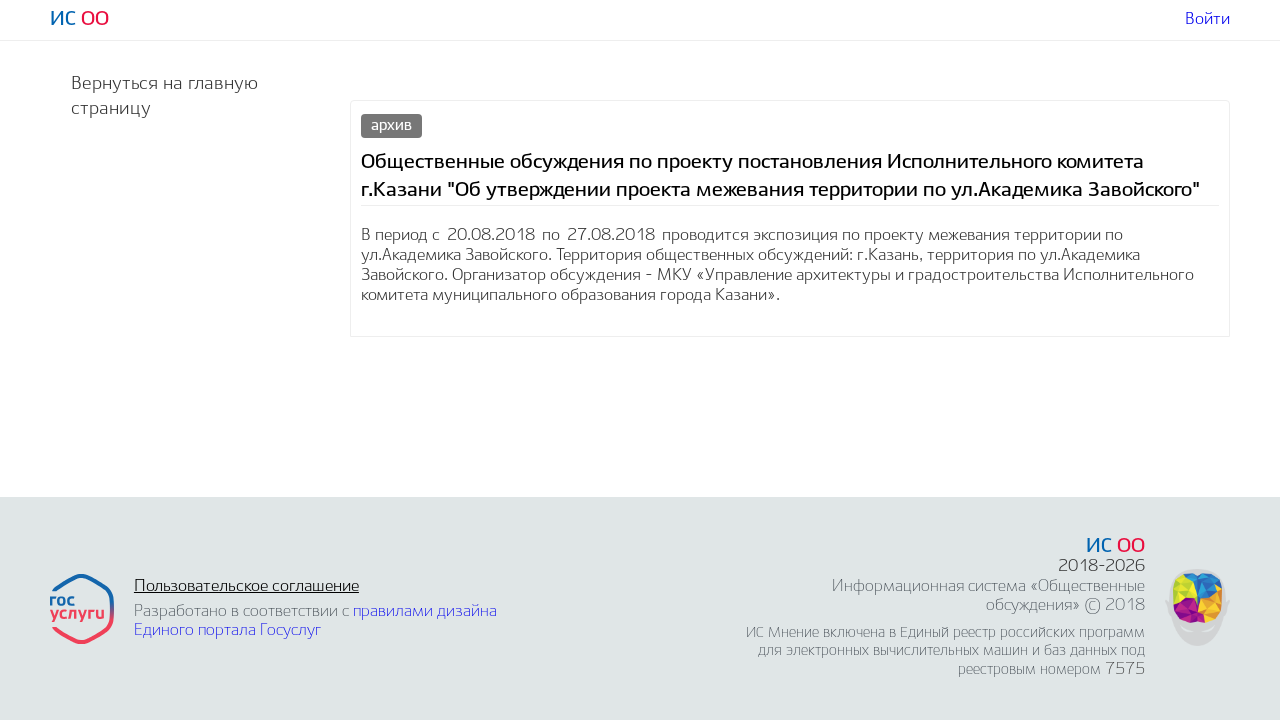

Page body loaded on dispute page 3
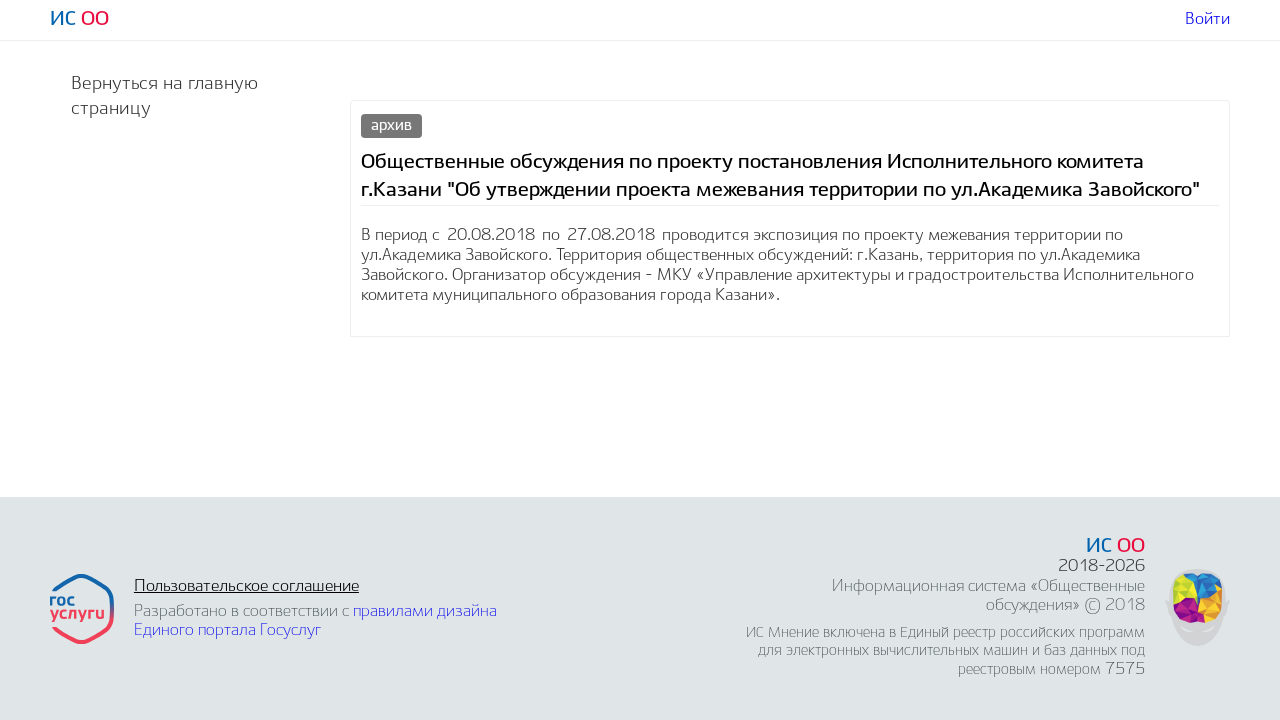

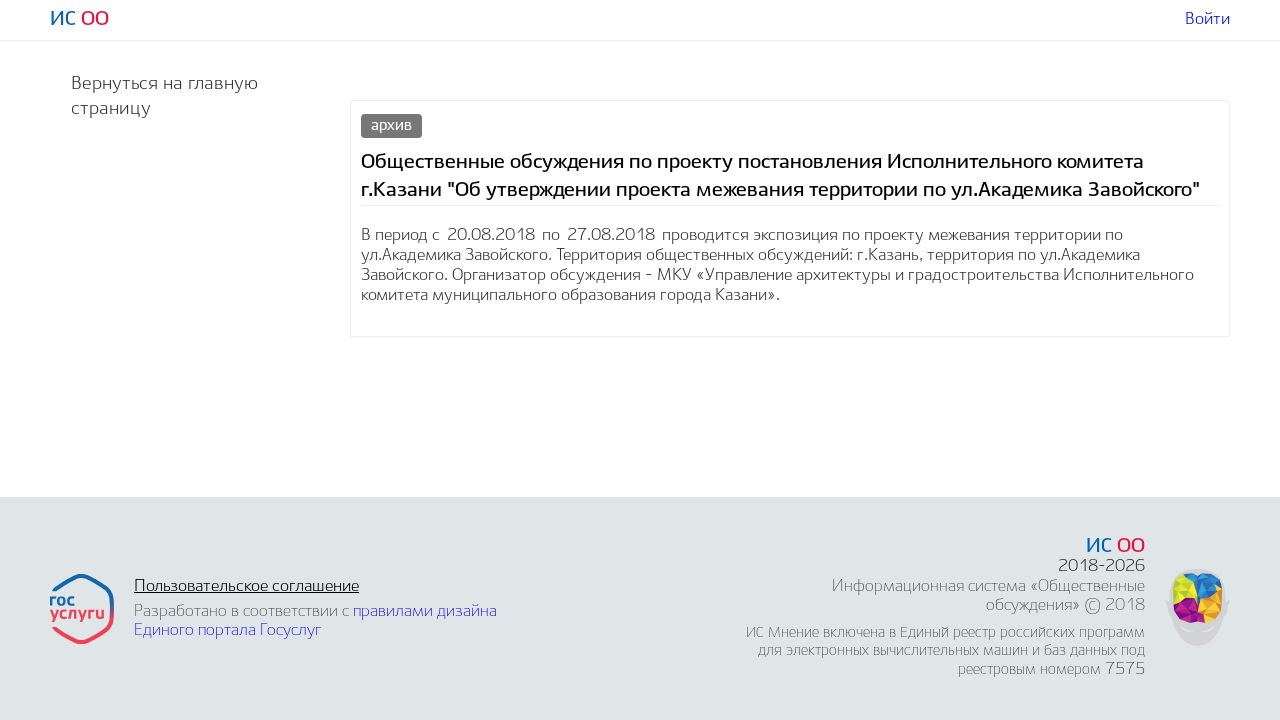